Tests checkbox functionality by navigating to checkboxes page and clicking on the first checkbox

Starting URL: https://the-internet.herokuapp.com

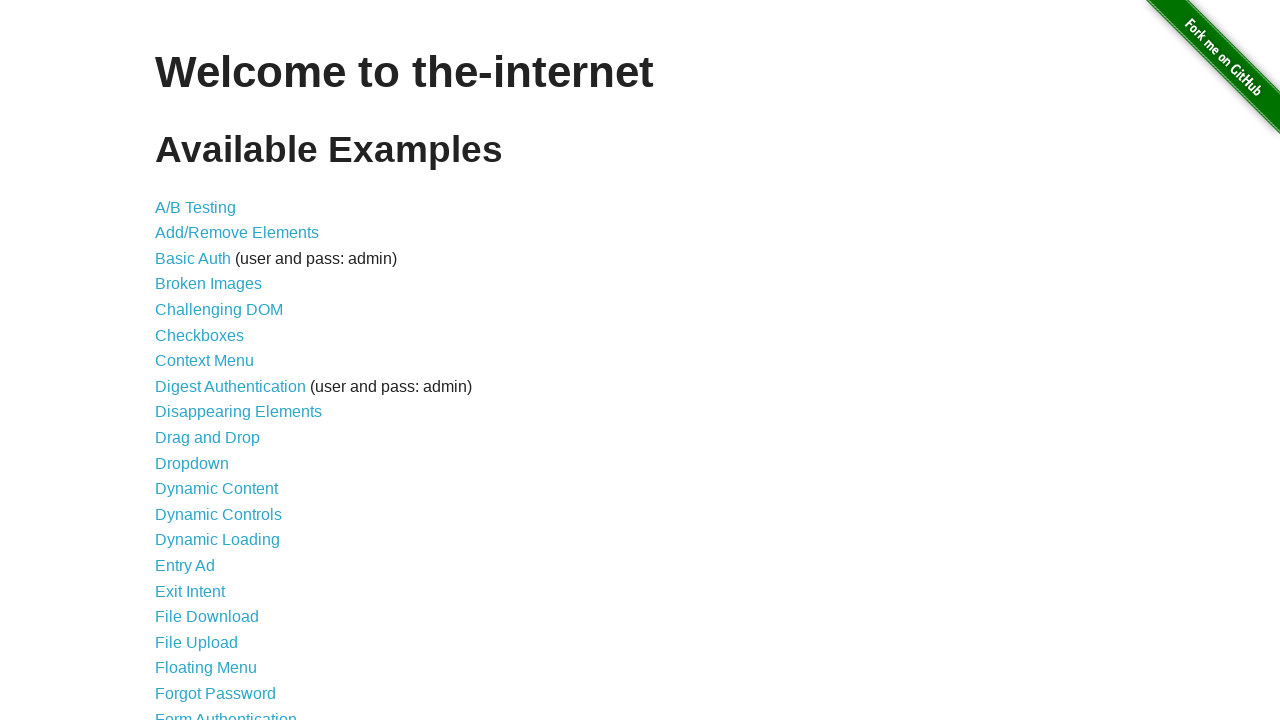

Clicked on Checkboxes link to navigate to checkboxes page at (200, 335) on text=Checkboxes
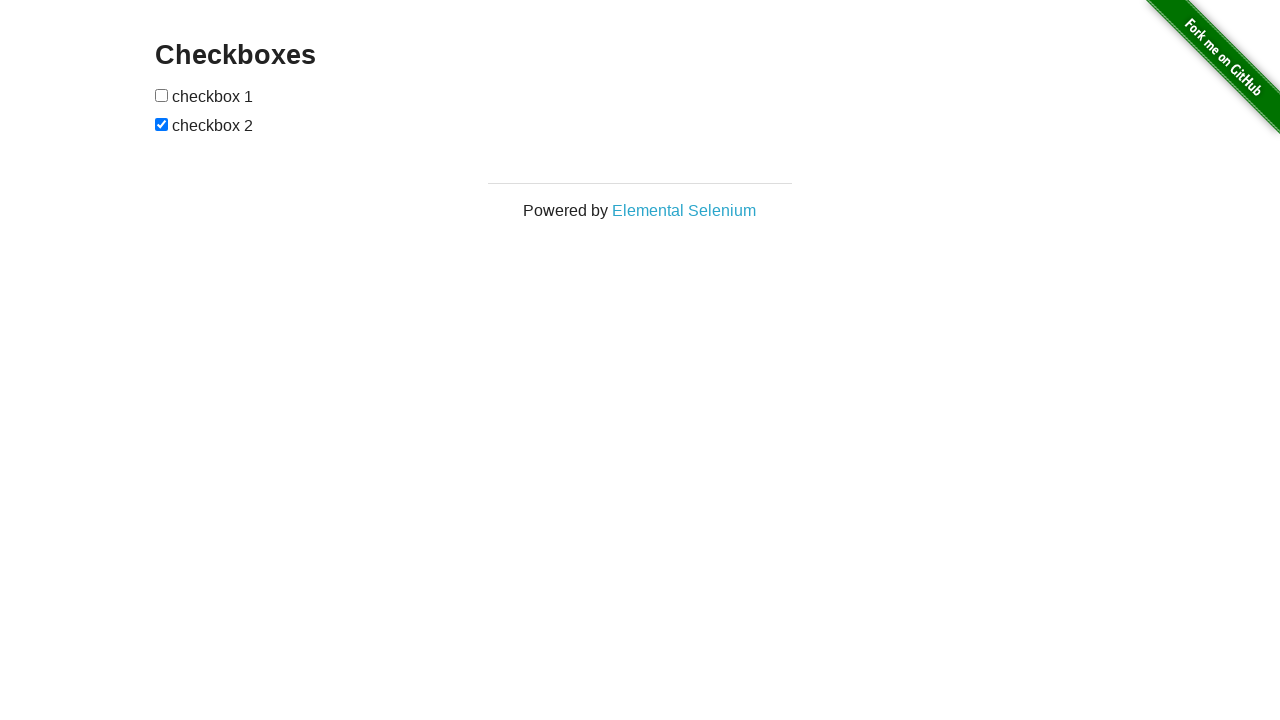

Clicked on the first checkbox using XPath selector at (162, 95) on //input[1]
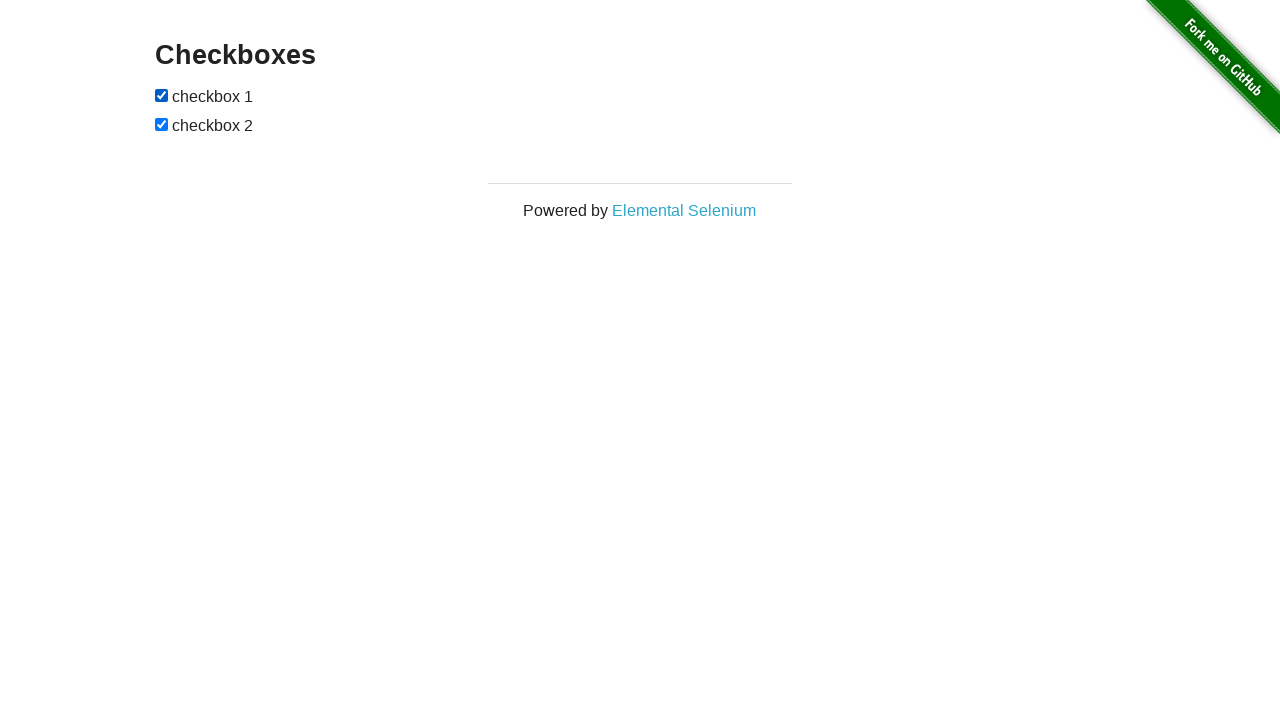

Located the first checkbox input element
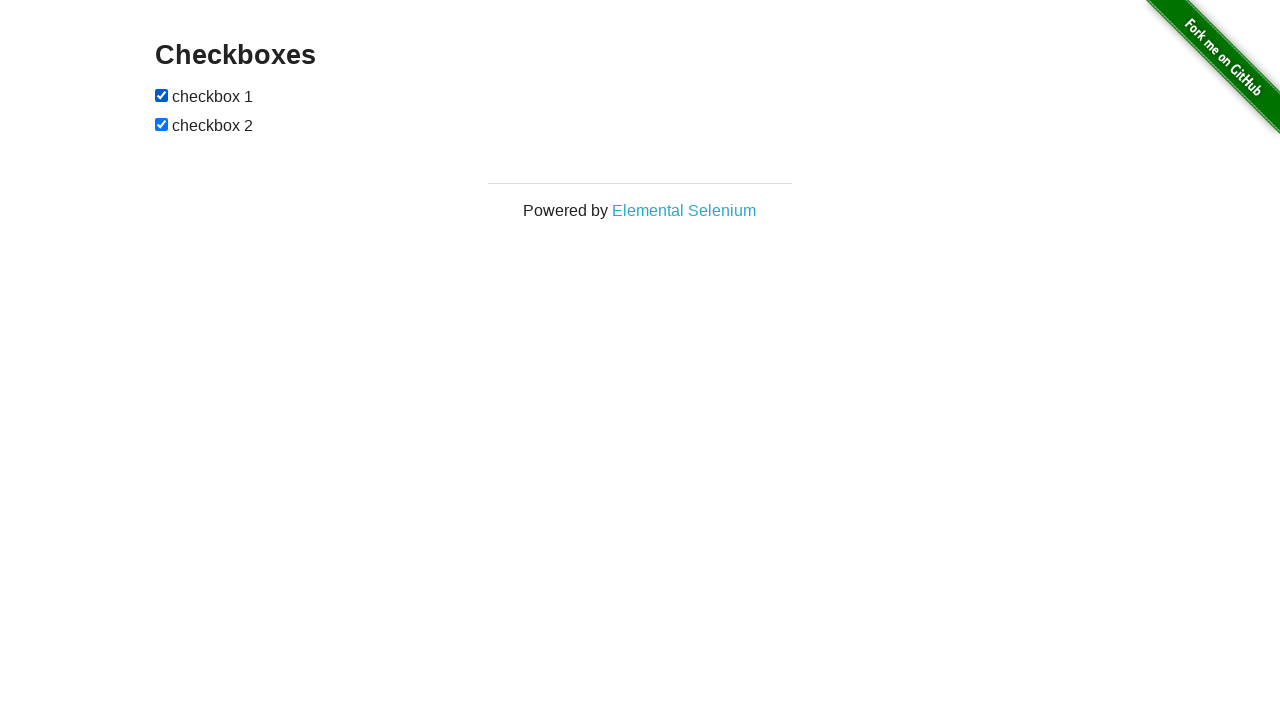

Clicked the first checkbox to toggle its state at (162, 95) on #checkboxes input >> nth=0
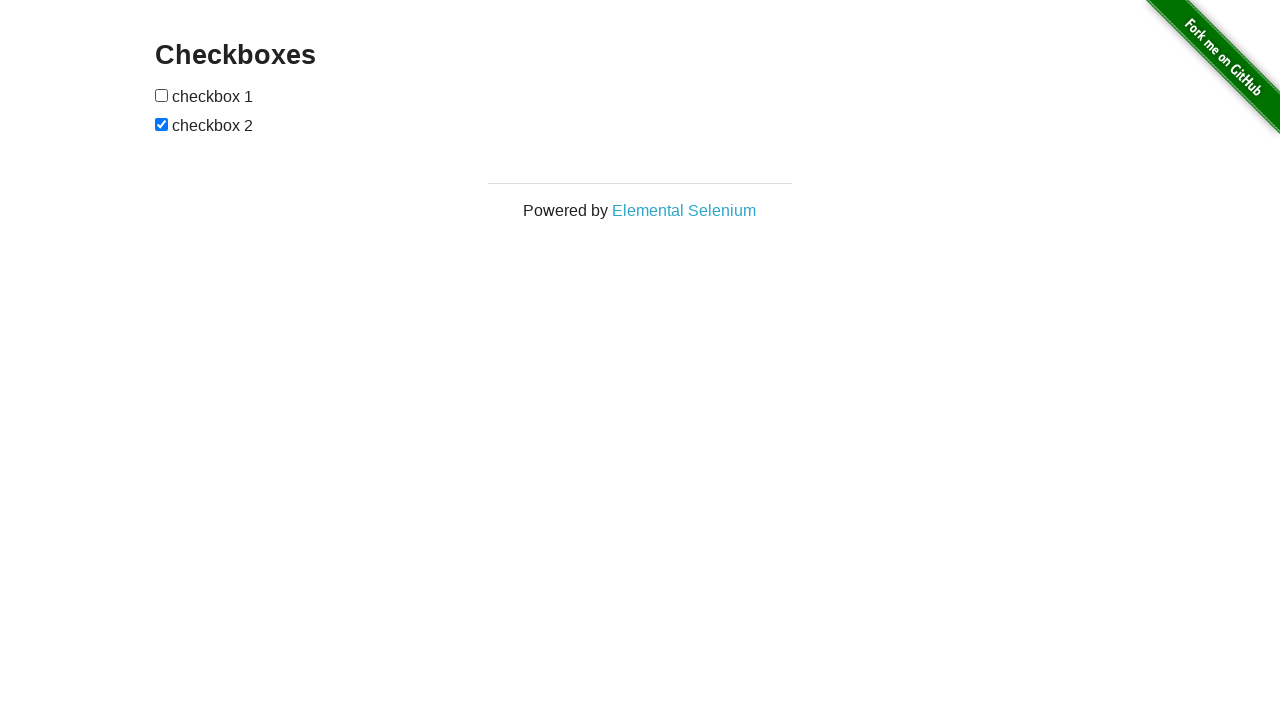

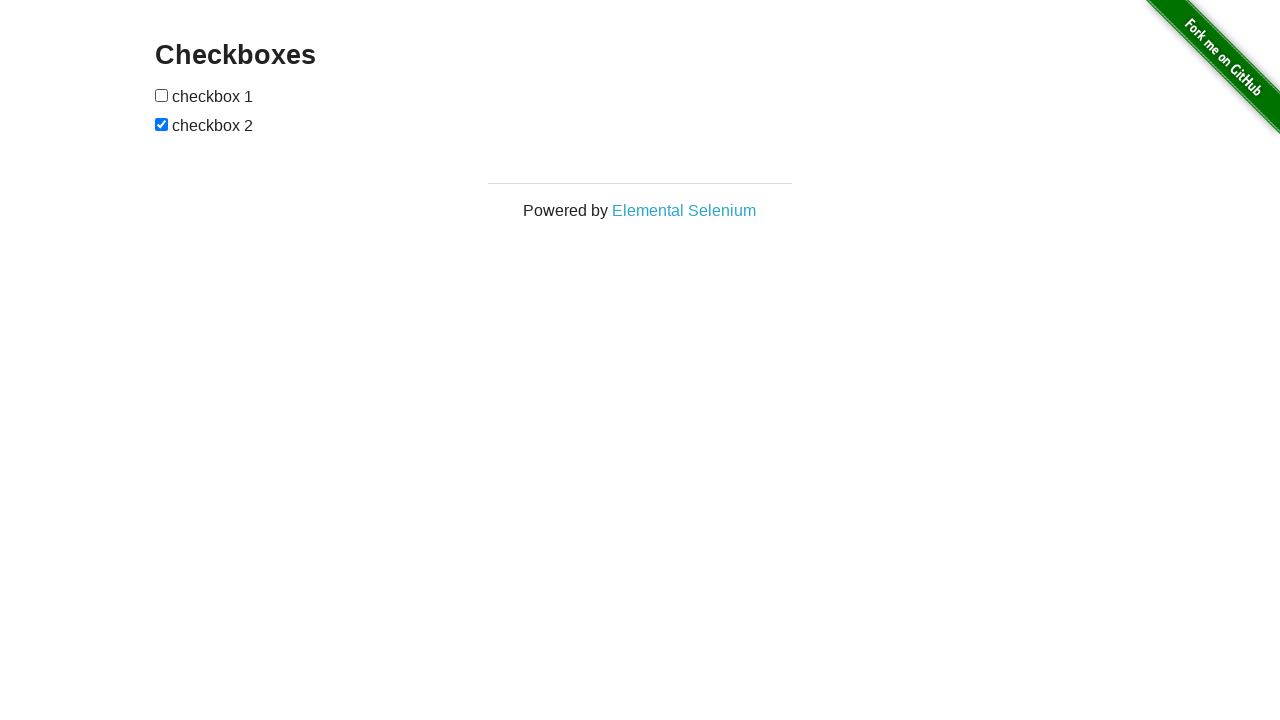